Tests location context by setting custom geolocation and triggering location detection

Starting URL: https://bonigarcia.dev/selenium-webdriver-java/geolocation.html

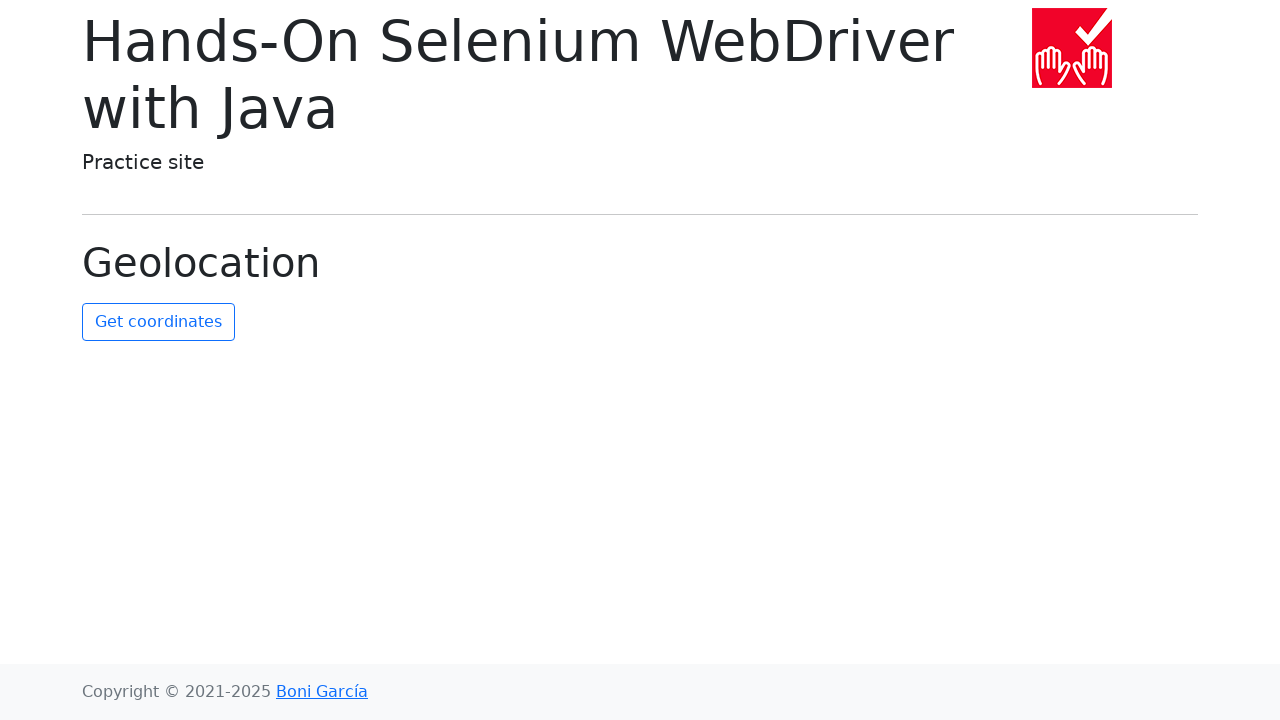

Set geolocation context to Mount Everest coordinates (27.5916, 86.5640)
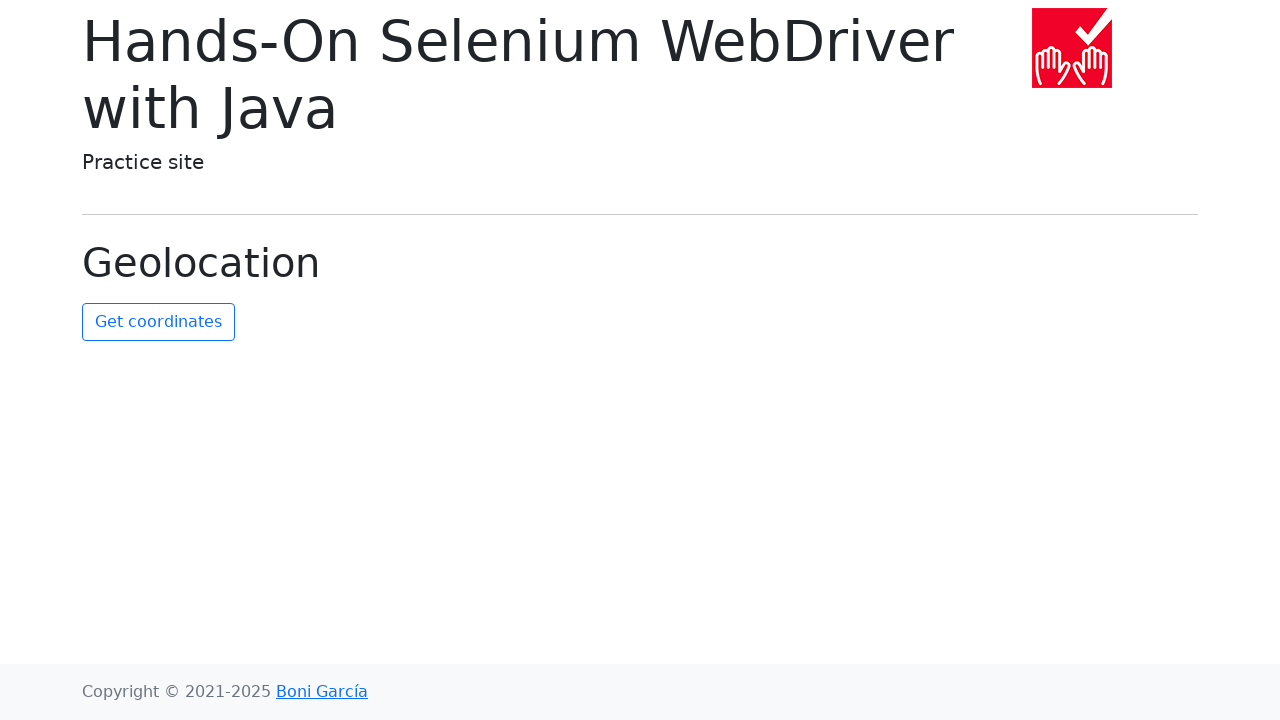

Granted geolocation permission to the context
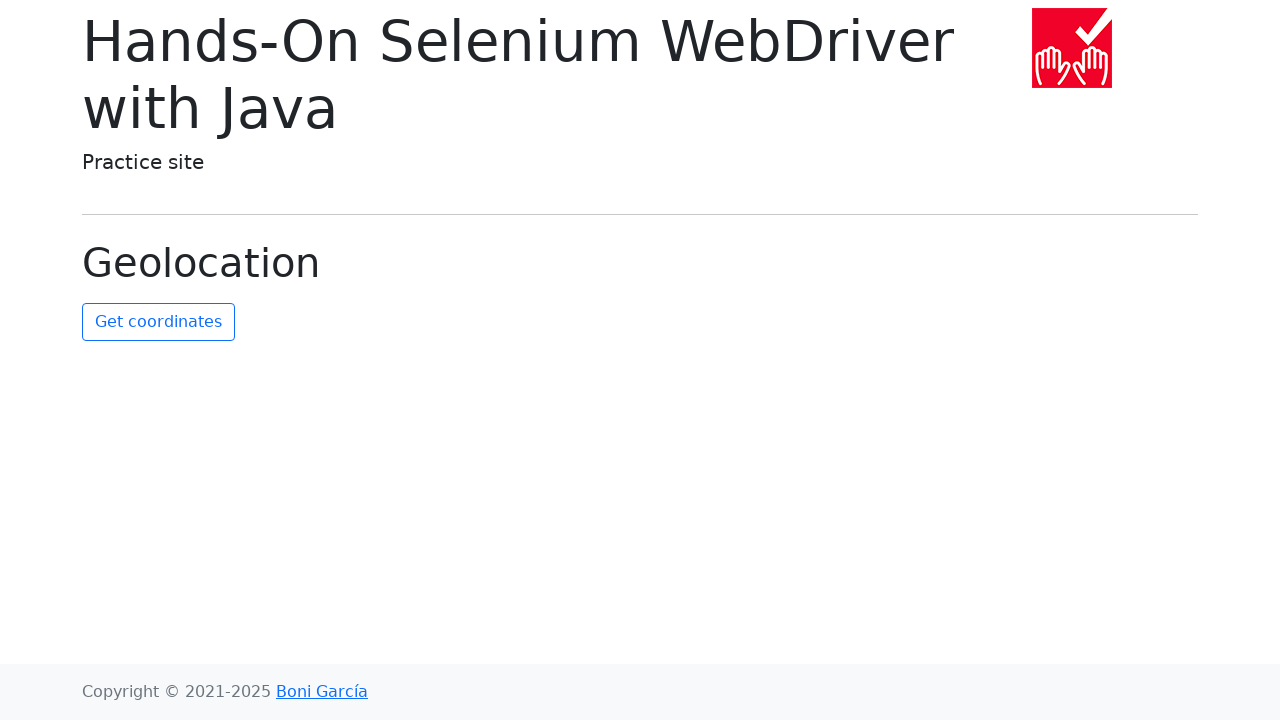

Clicked button to trigger location detection at (158, 322) on #get-coordinates
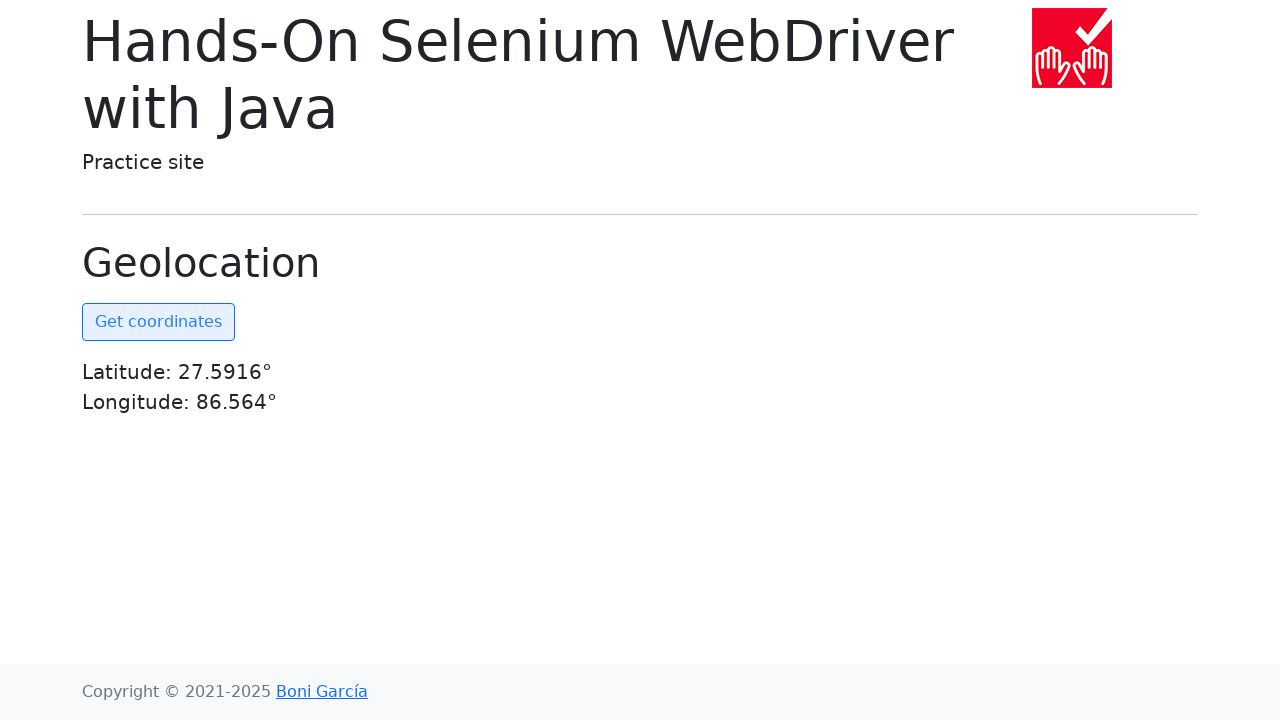

Coordinates element became visible, location detection completed
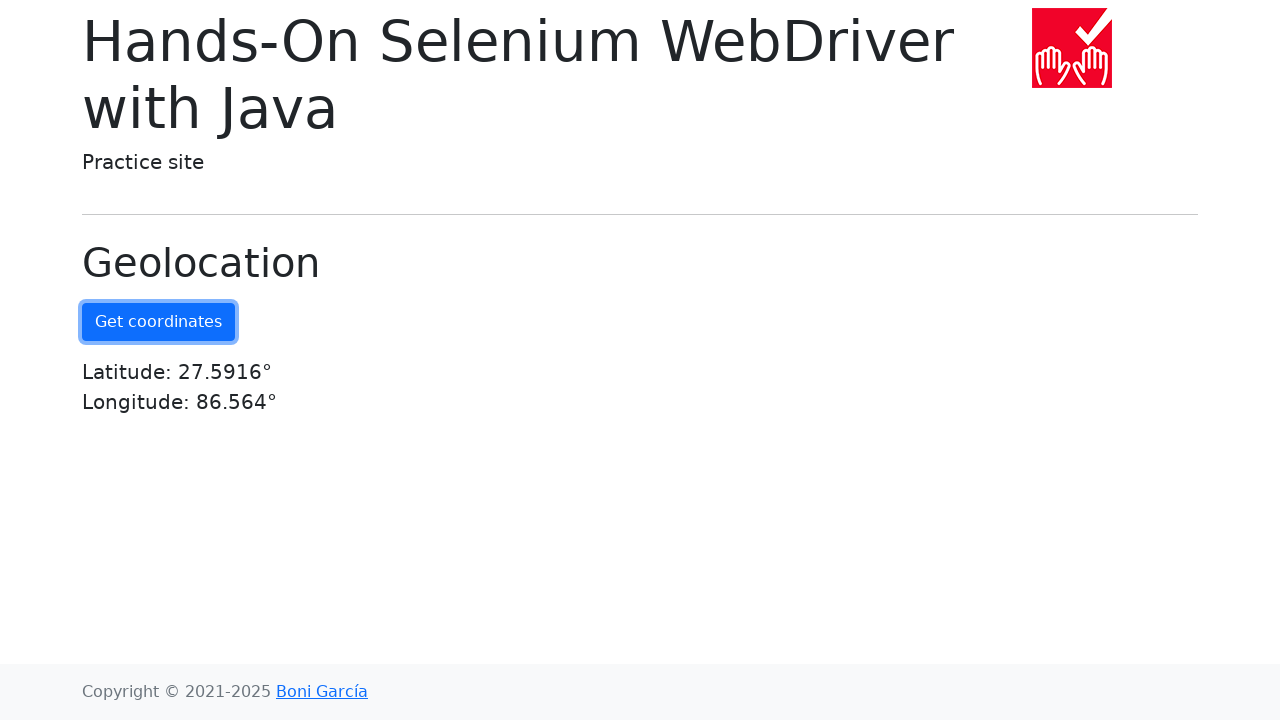

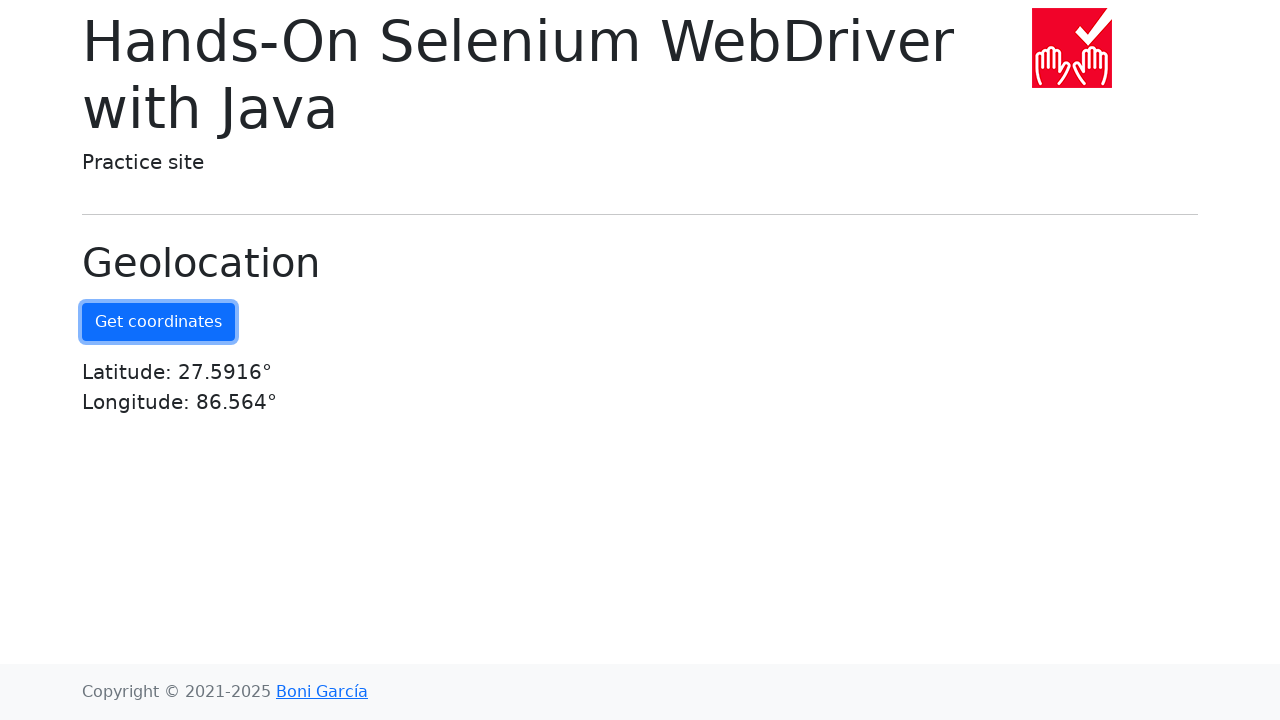